Tests tab navigation functionality on demoqa.com by clicking through three different tabs (Use, What, Origin) to verify tab switching works correctly.

Starting URL: https://demoqa.com/tabs

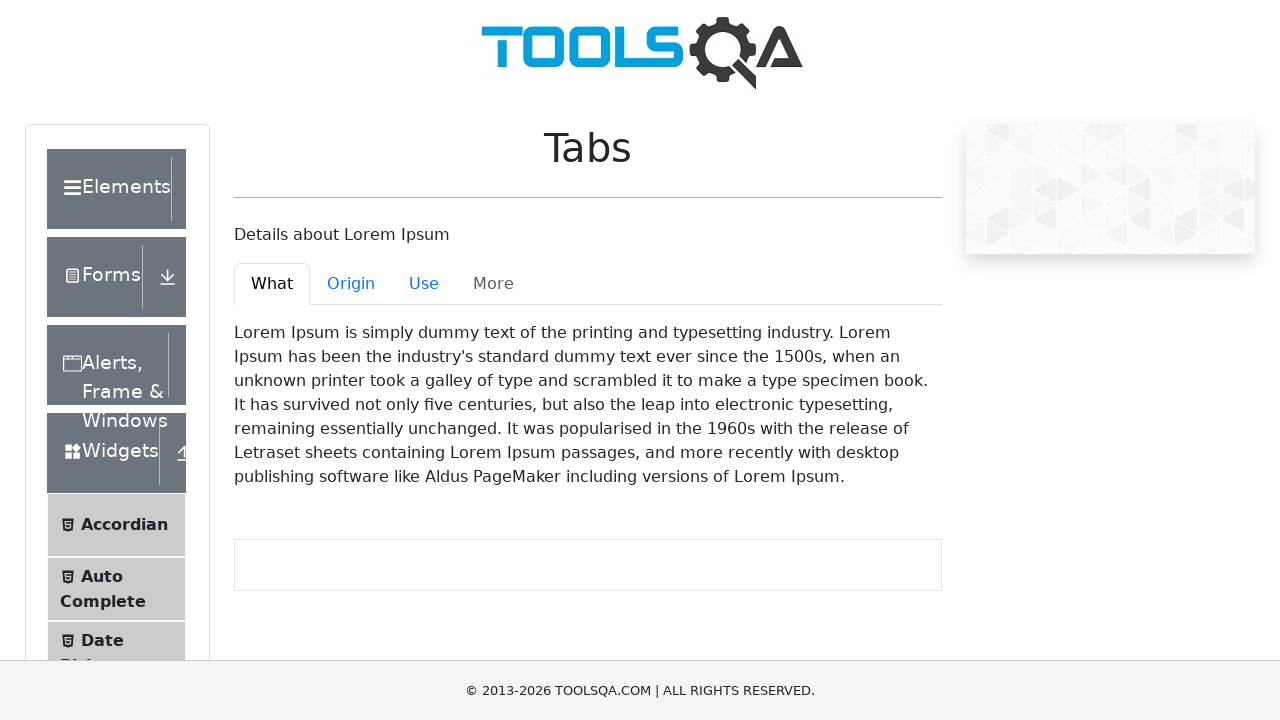

Clicked on the 'Use' tab at (424, 284) on #demo-tab-use
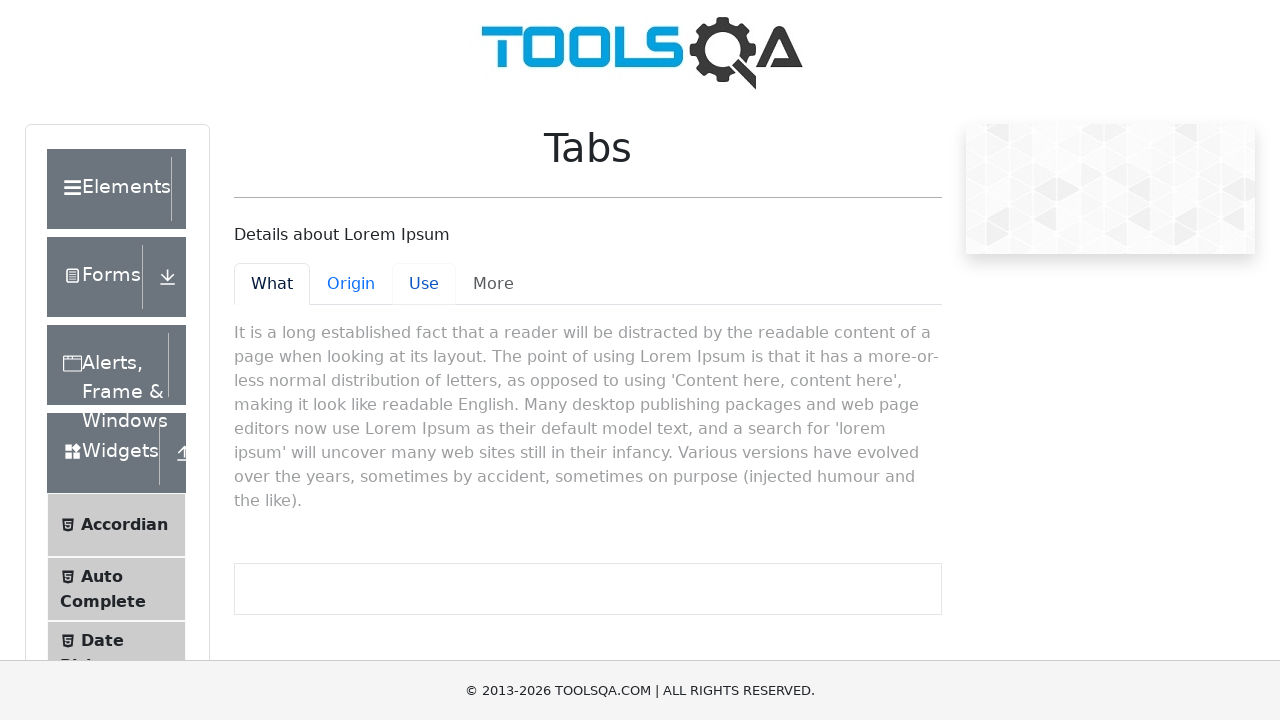

Waited for 'Use' tab content to load
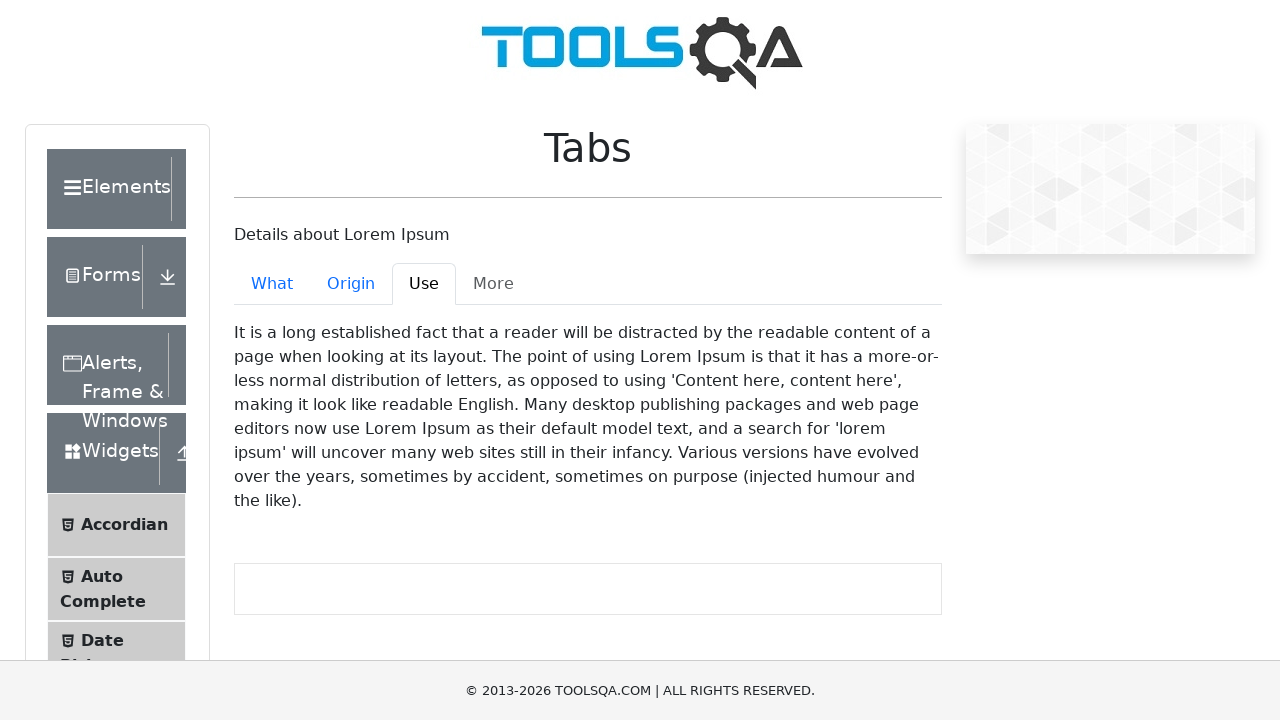

Clicked on the 'What' tab at (272, 284) on #demo-tab-what
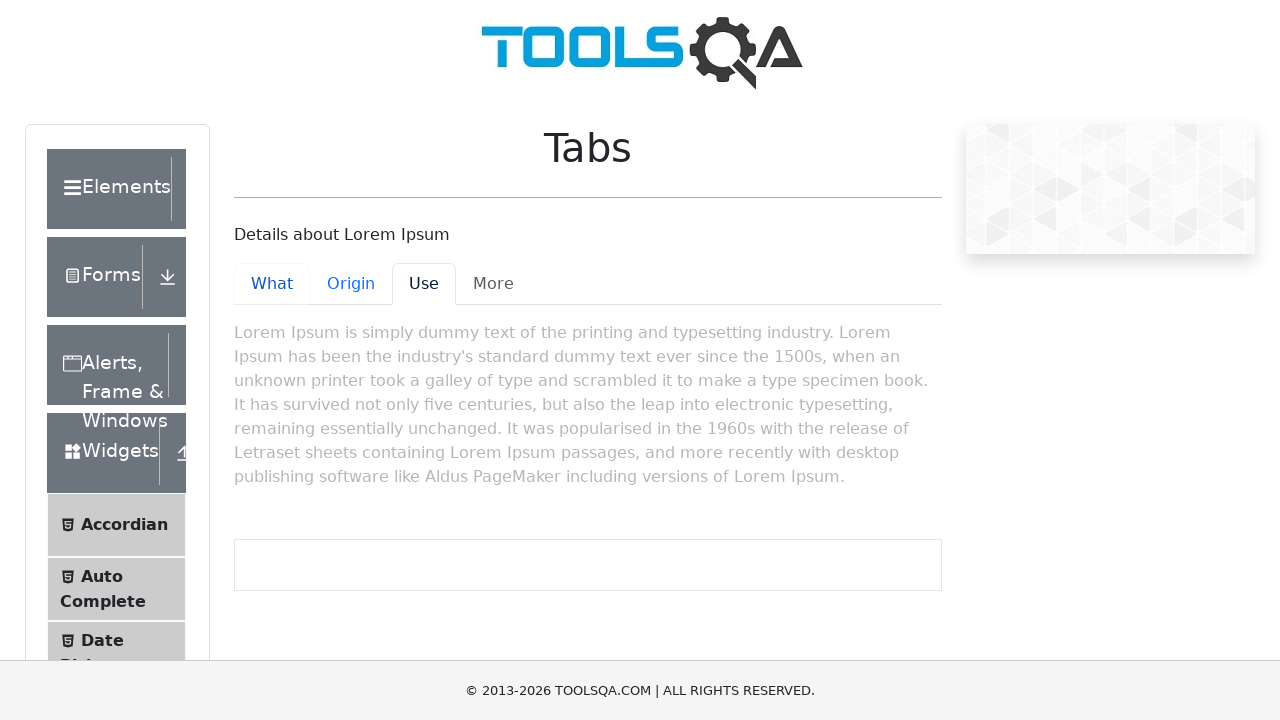

Waited for 'What' tab content to load
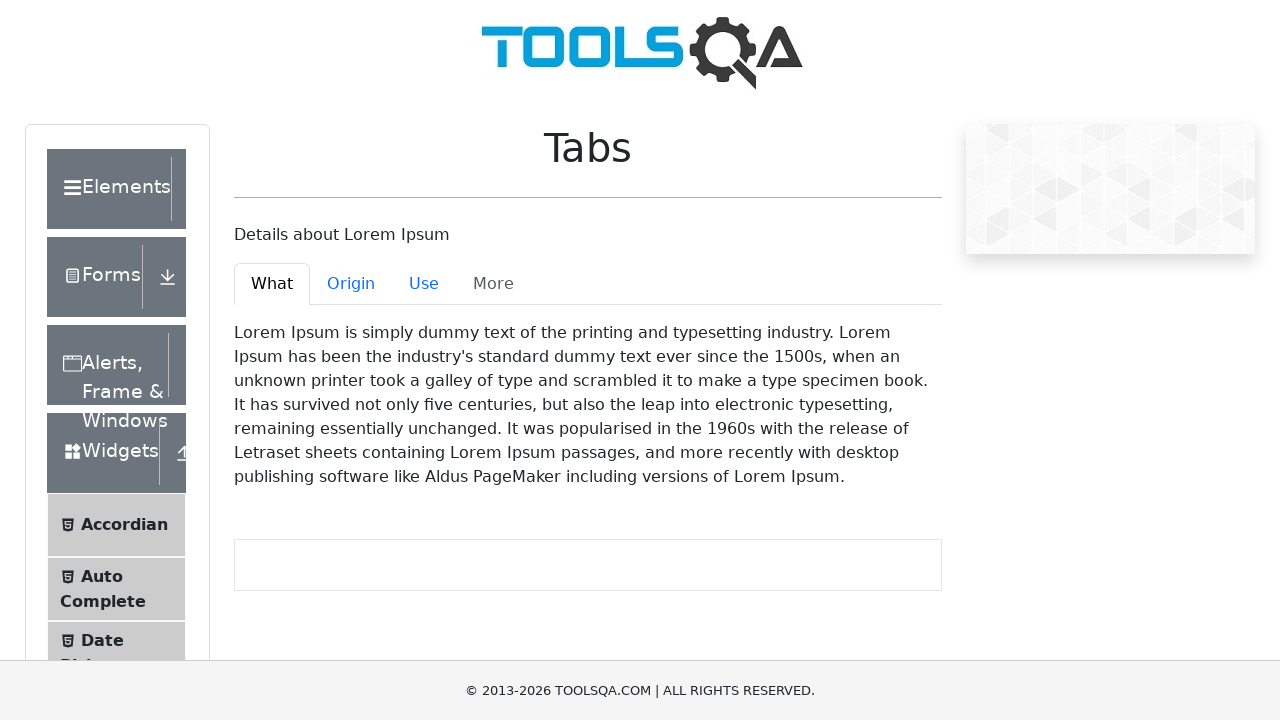

Clicked on the 'Origin' tab at (351, 284) on #demo-tab-origin
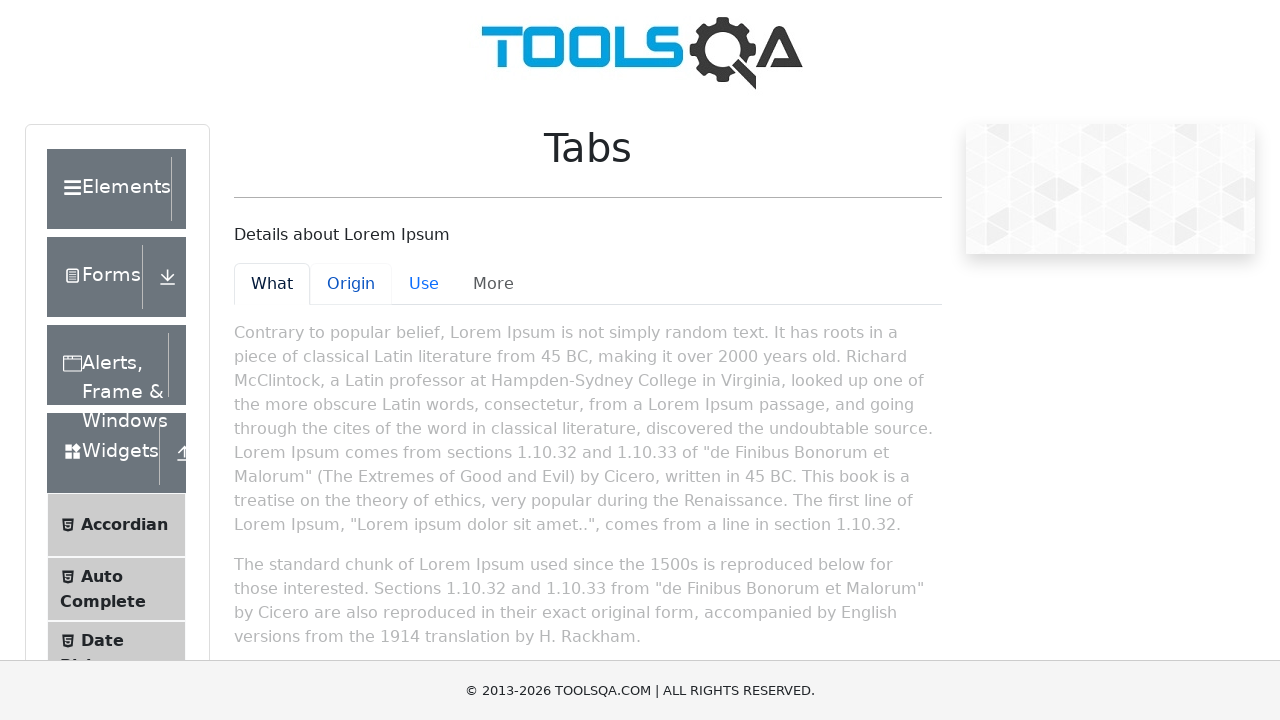

Verified 'Origin' tab is active and content loaded
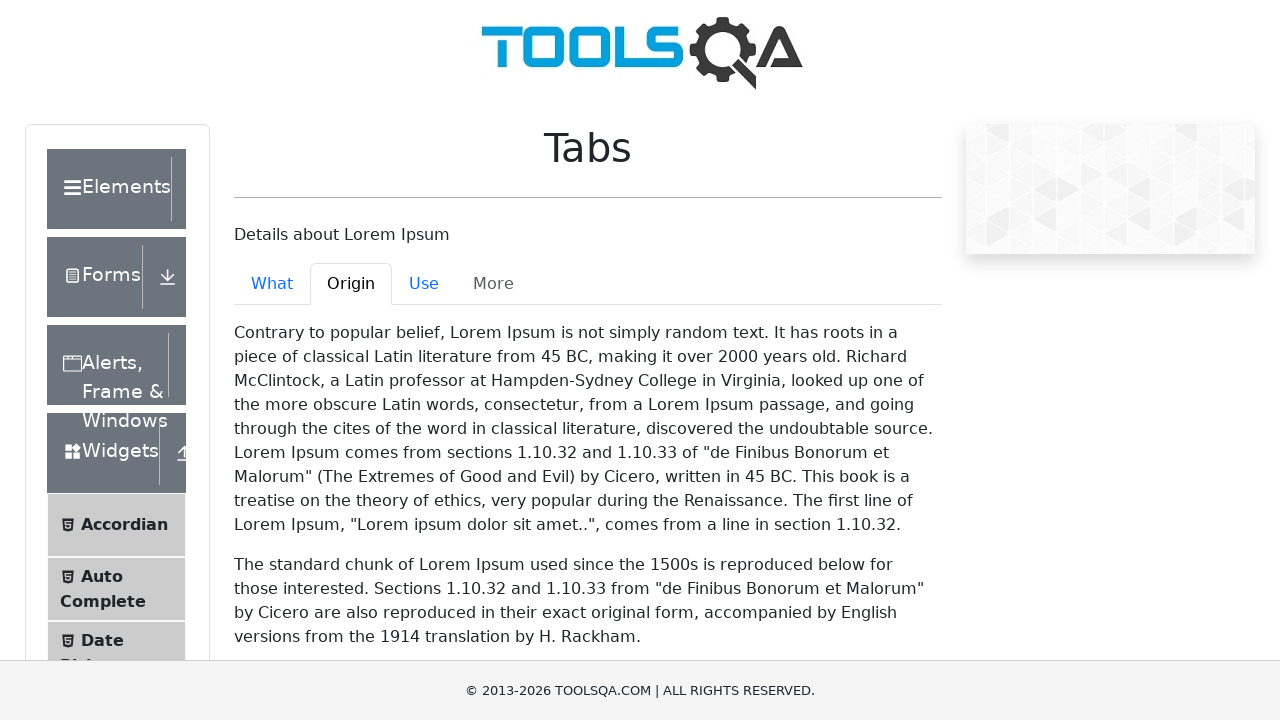

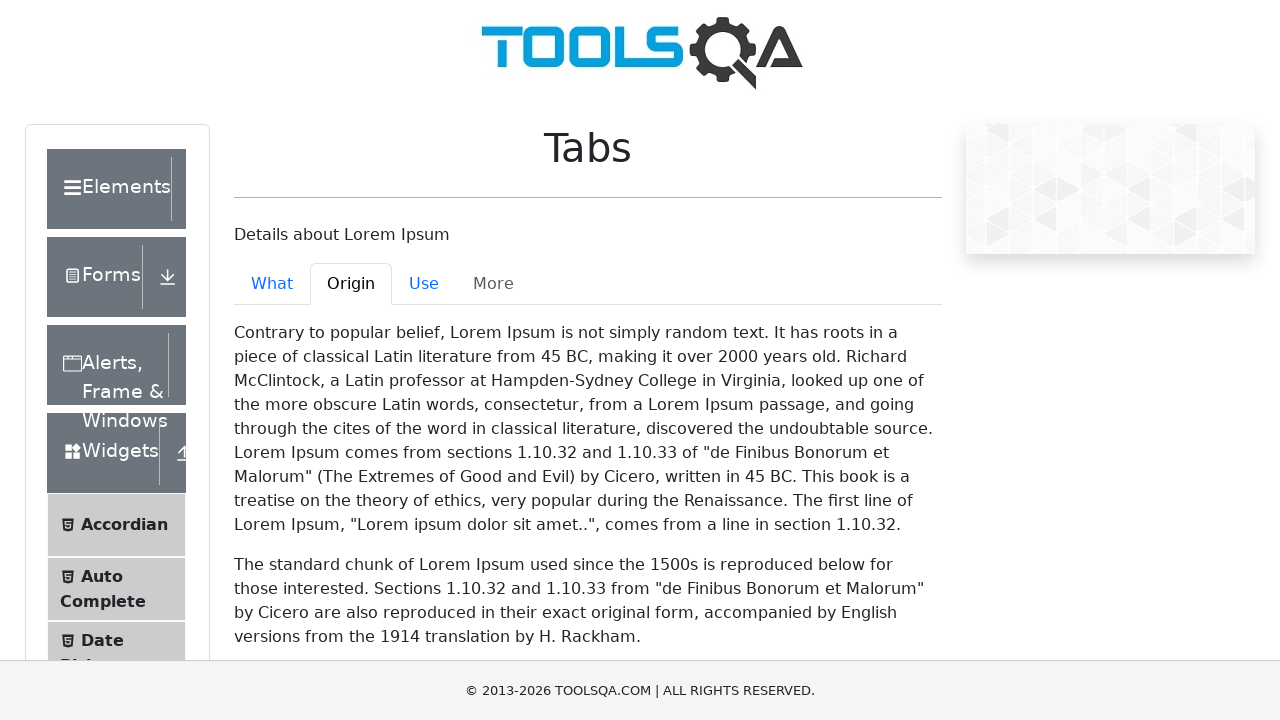